Tests various UI automation features on a practice website including radio buttons, dropdown selection, checkboxes, window handling, JavaScript alerts (accept/dismiss), and mouse hover actions.

Starting URL: https://rahulshettyacademy.com/AutomationPractice/

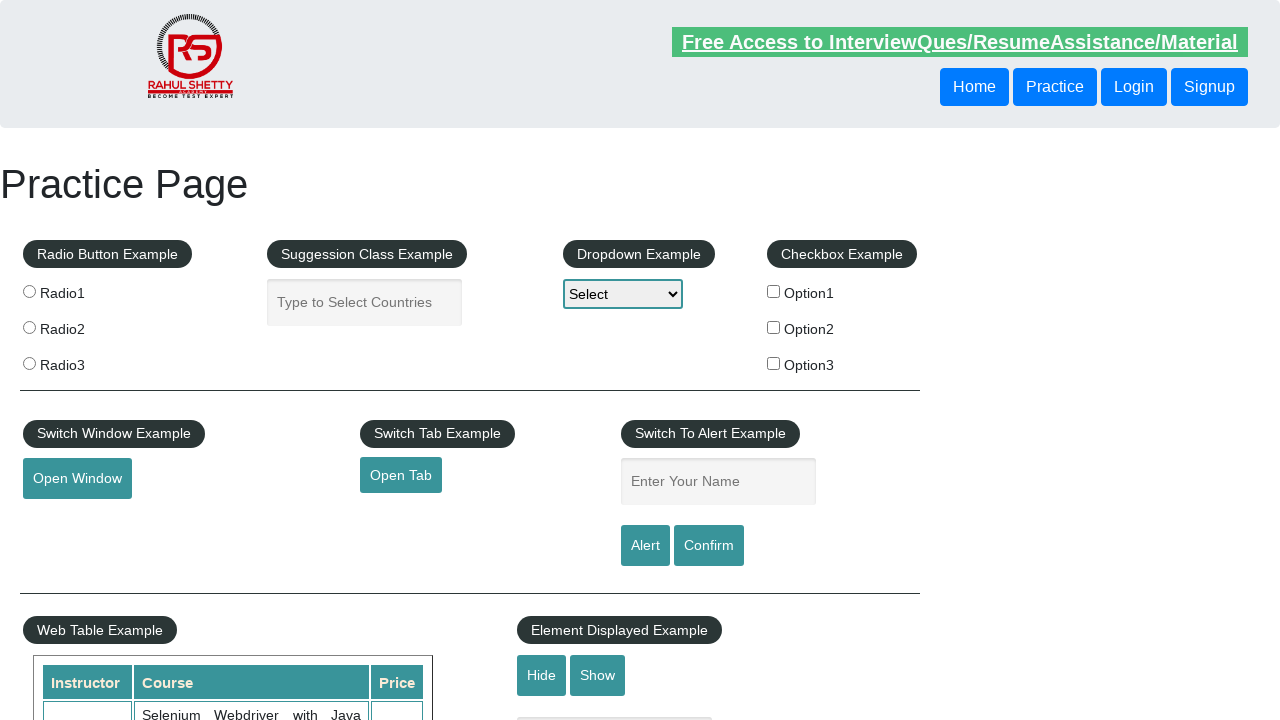

Clicked radio button 1 at (29, 291) on input[value='radio1']
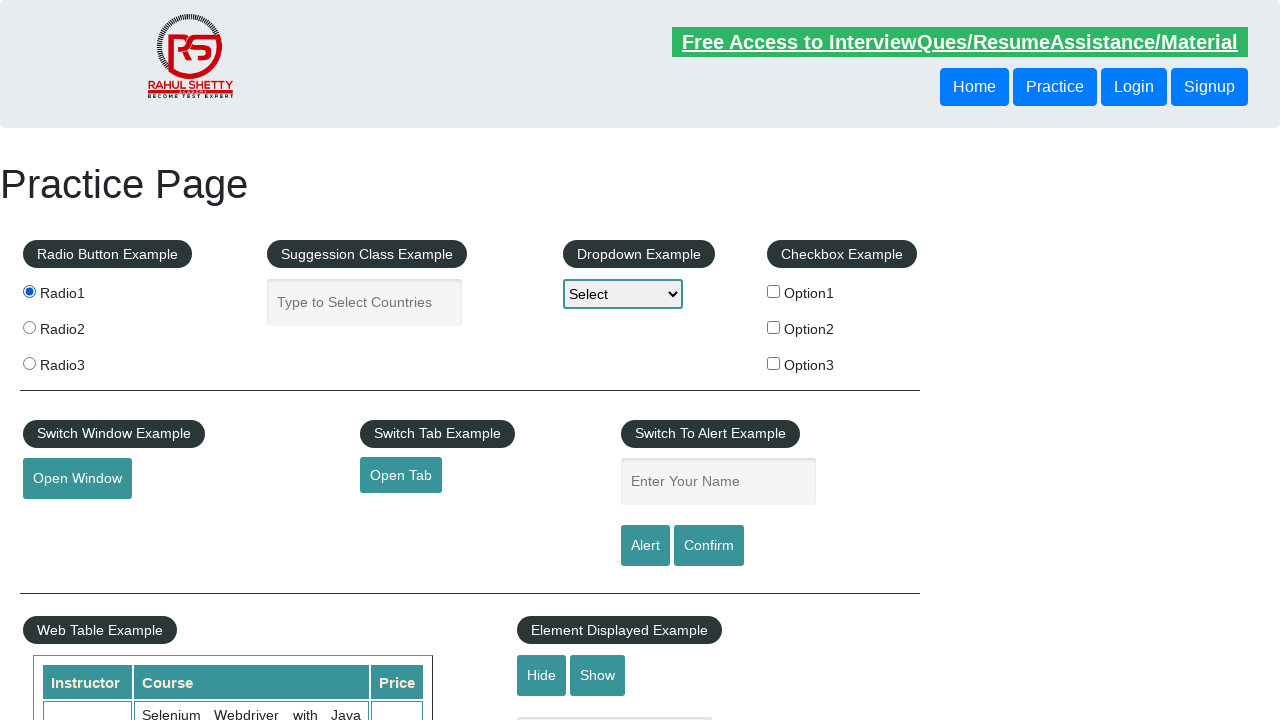

Waited 1 second after radio button 1 selection
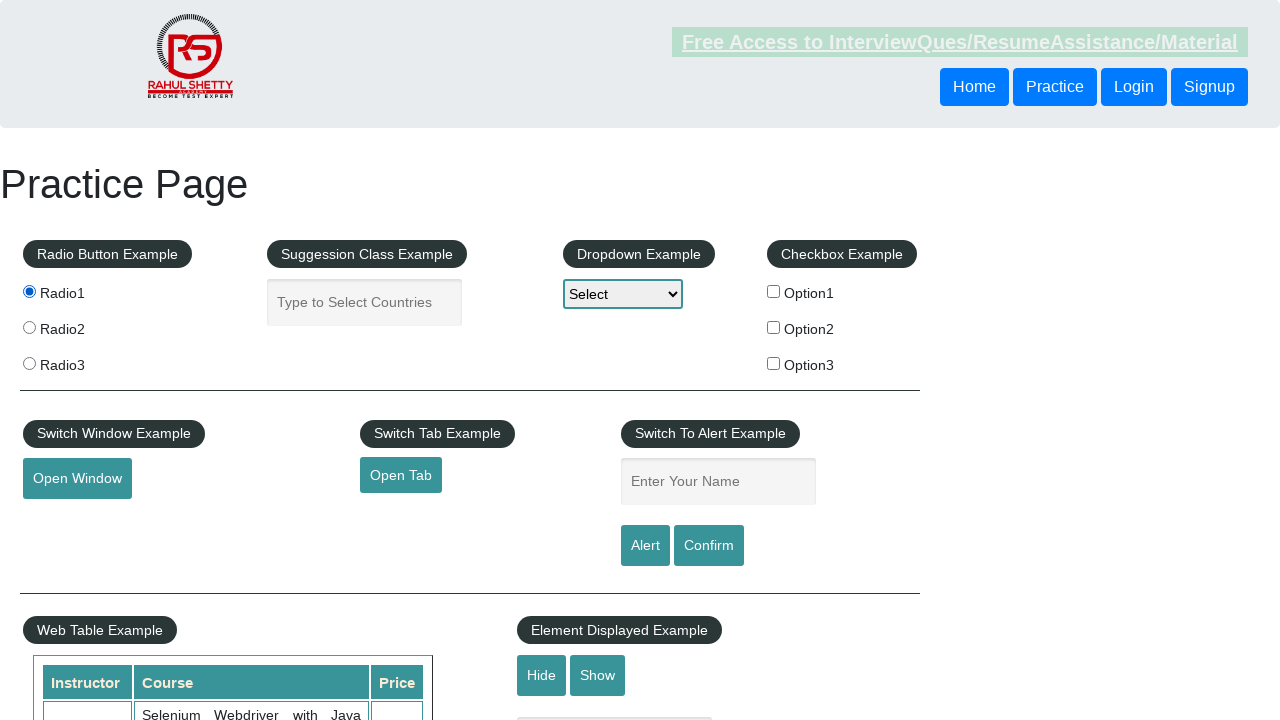

Clicked radio button 3 at (29, 363) on input[value='radio3']
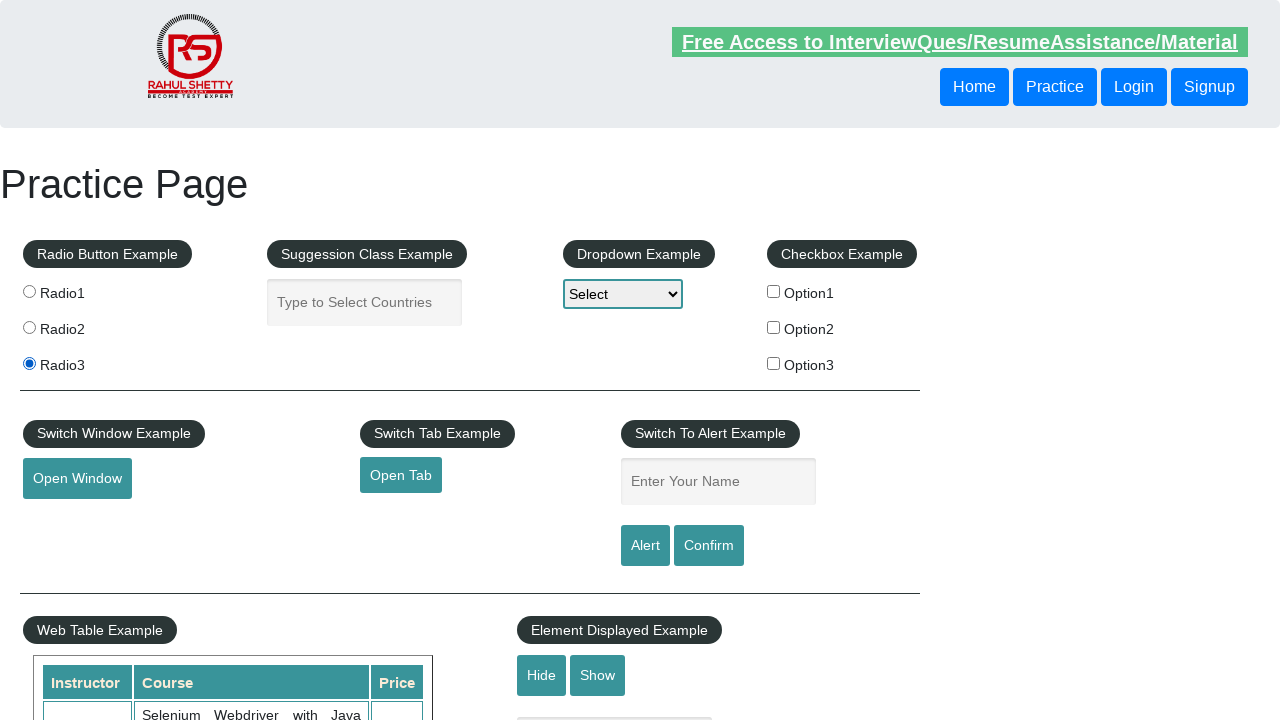

Waited 1 second after radio button 3 selection
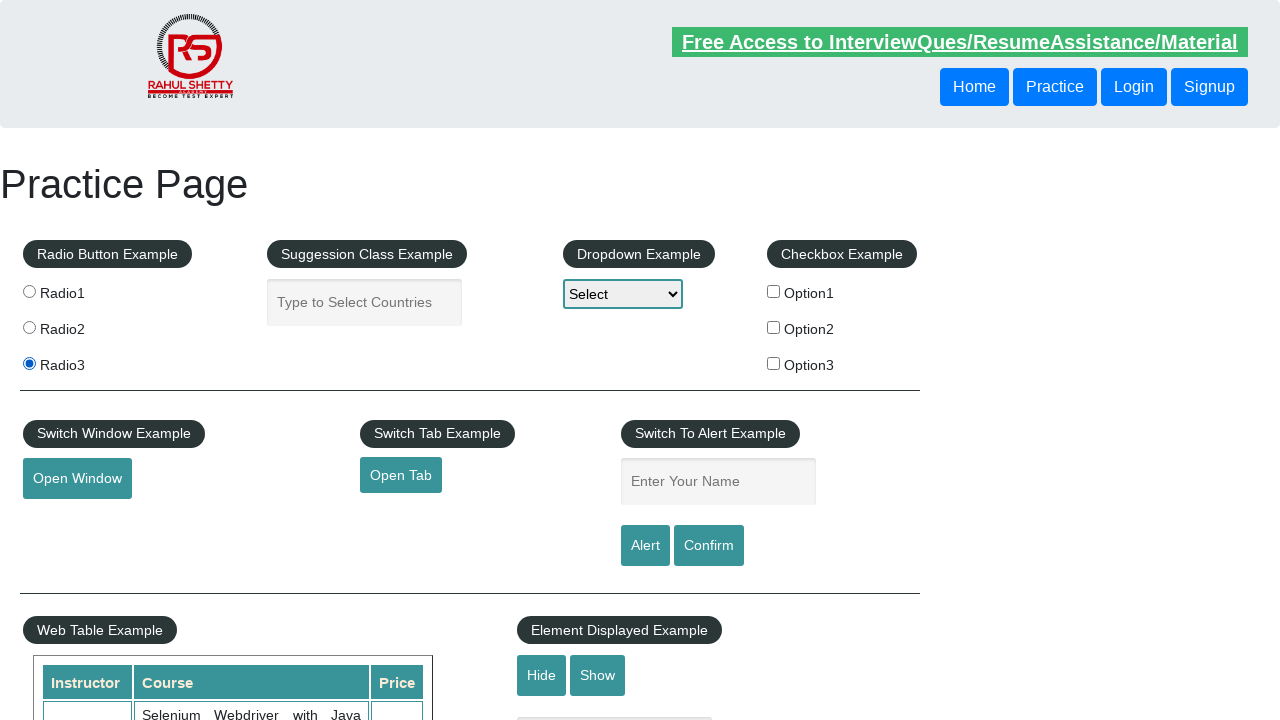

Clicked radio button 2 at (29, 327) on input[value='radio2']
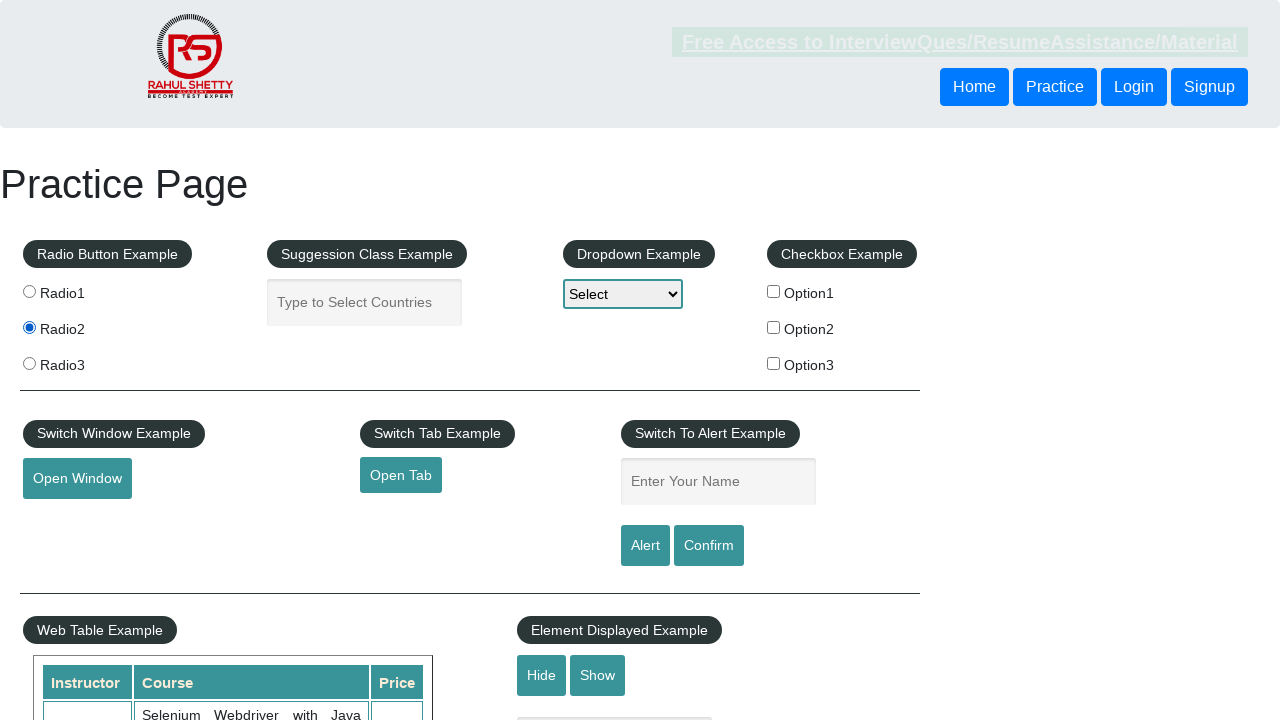

Waited 1 second after radio button 2 selection
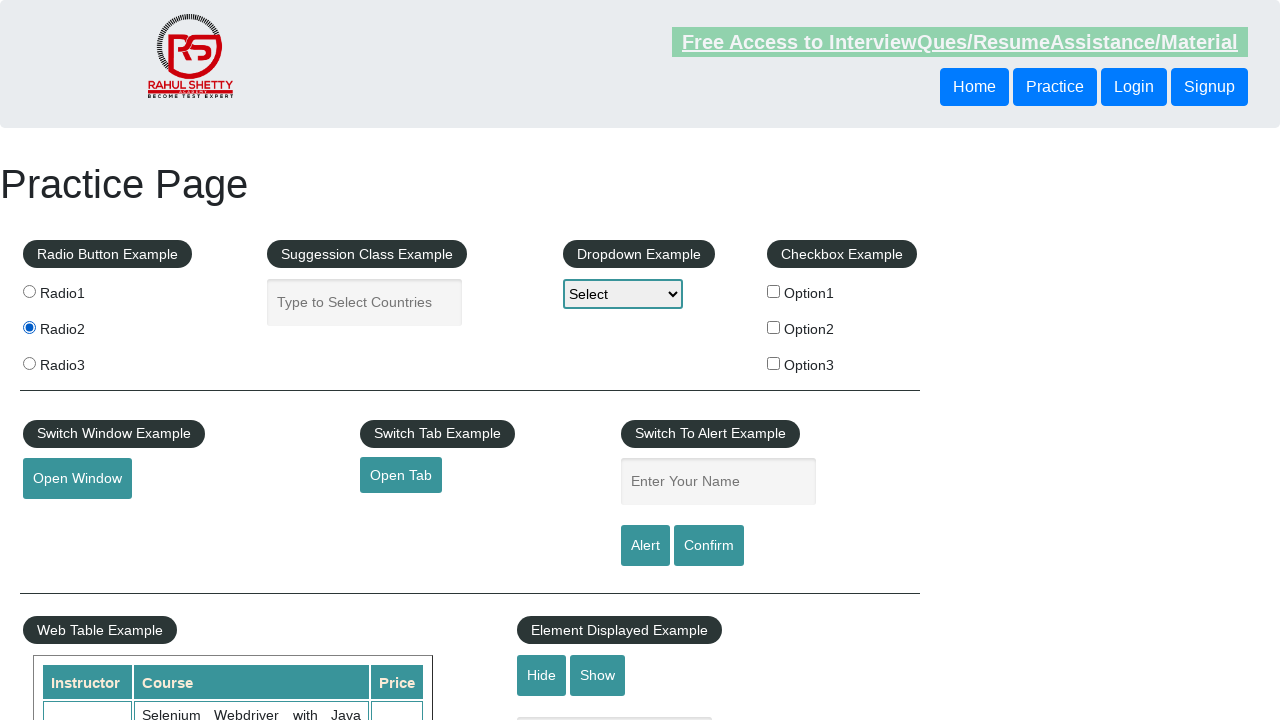

Selected Option1 from dropdown on #dropdown-class-example
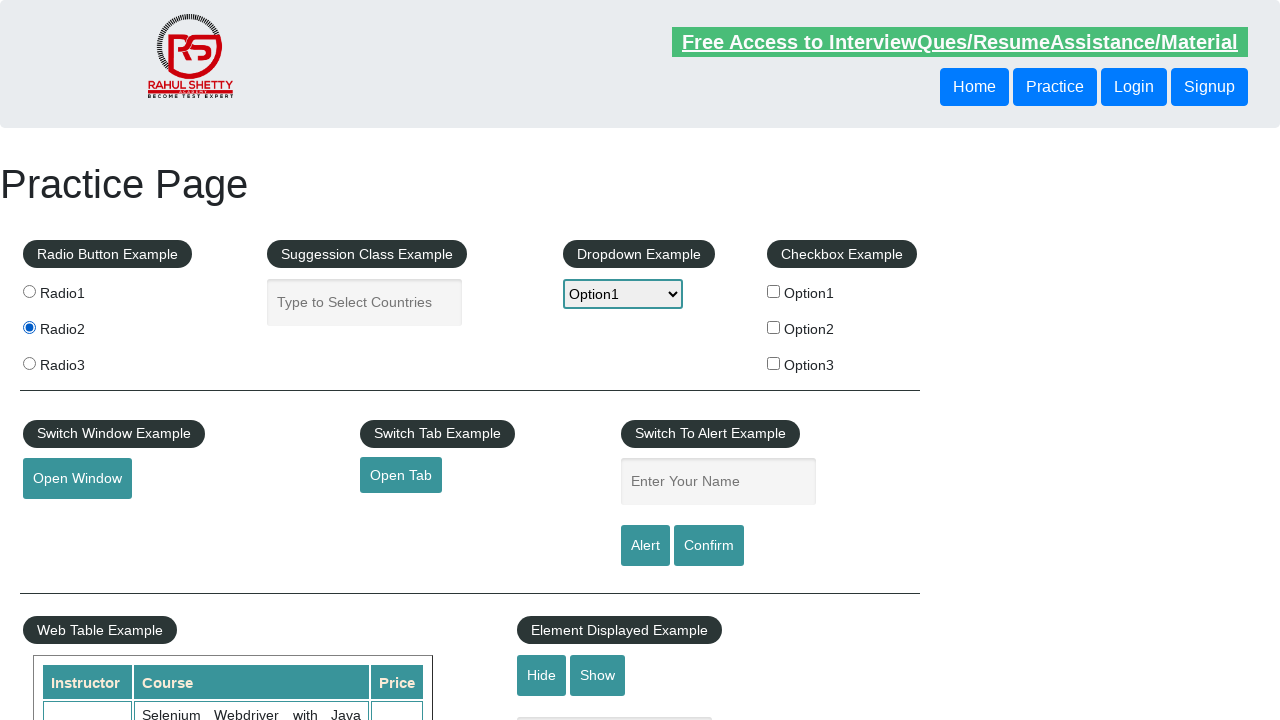

Waited 1 second after Option1 selection
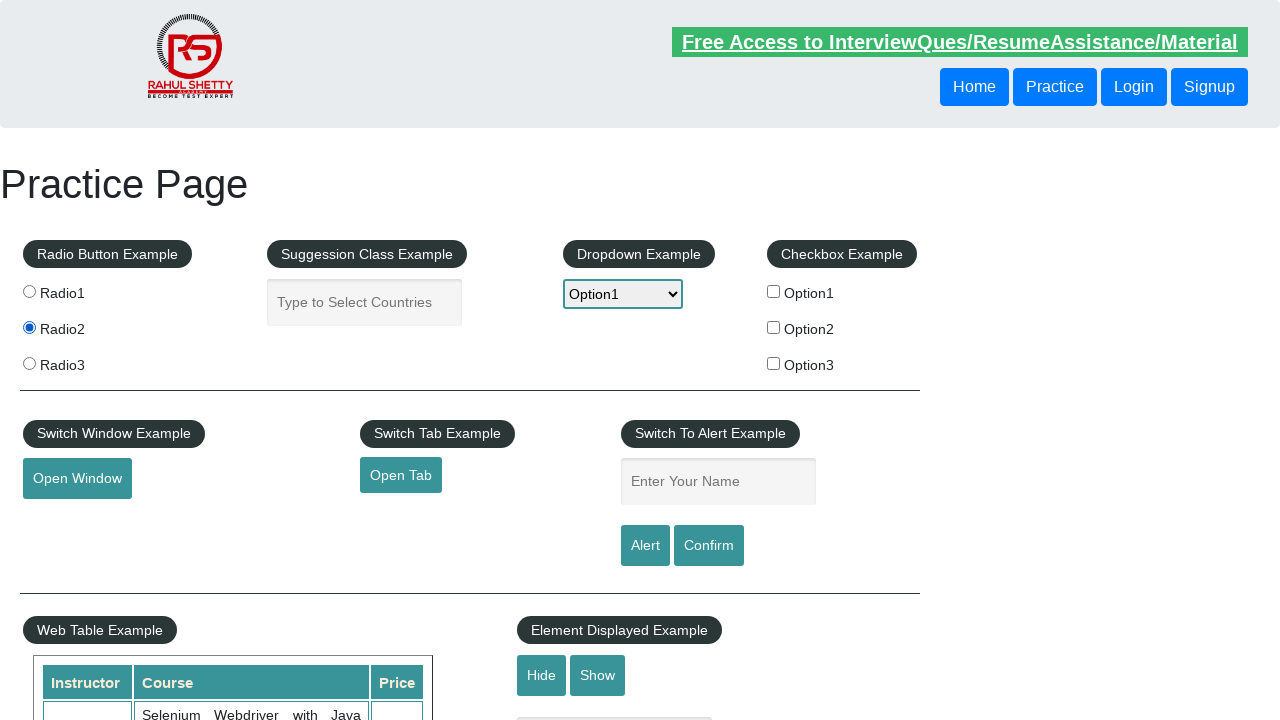

Selected Option3 from dropdown on #dropdown-class-example
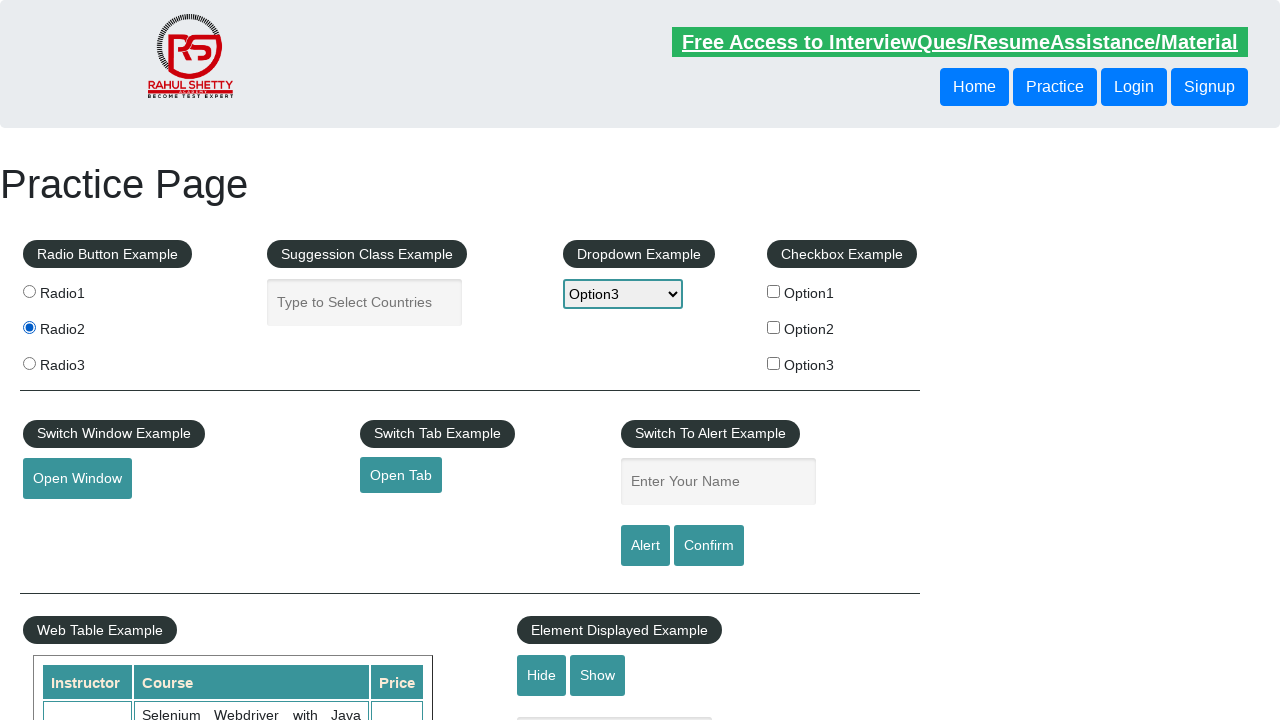

Waited 1 second after Option3 selection
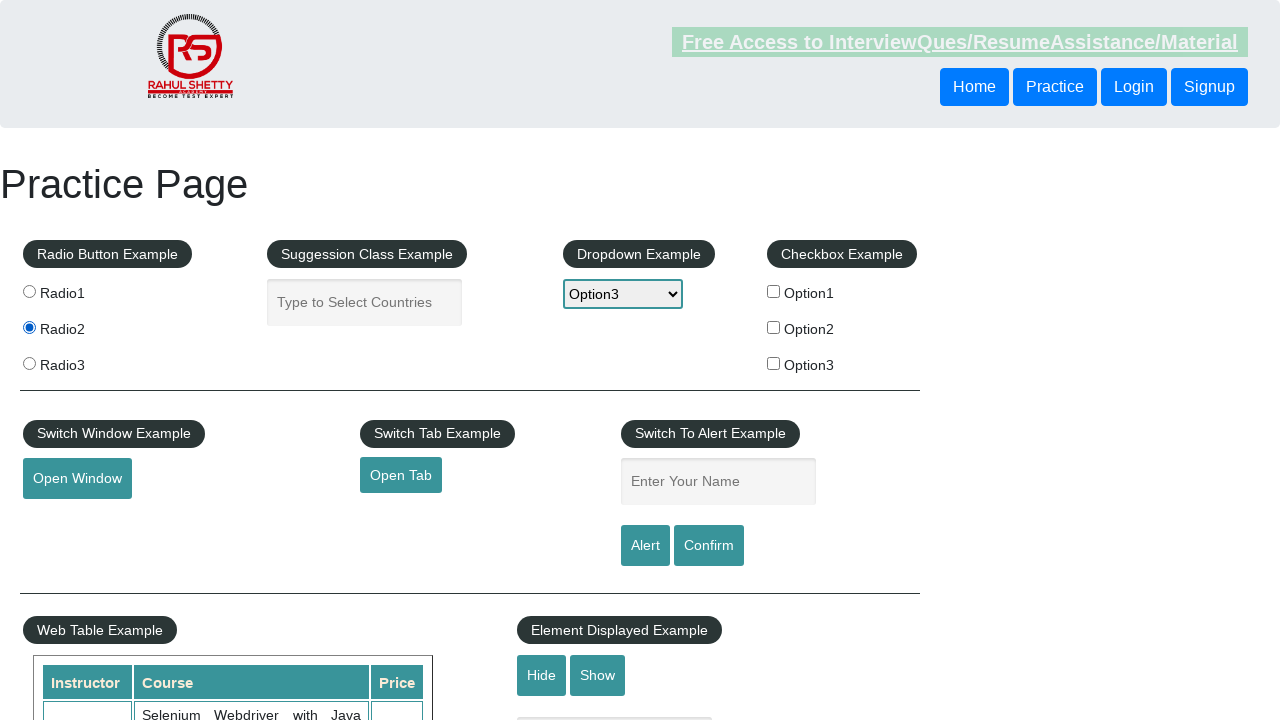

Selected Option2 from dropdown on #dropdown-class-example
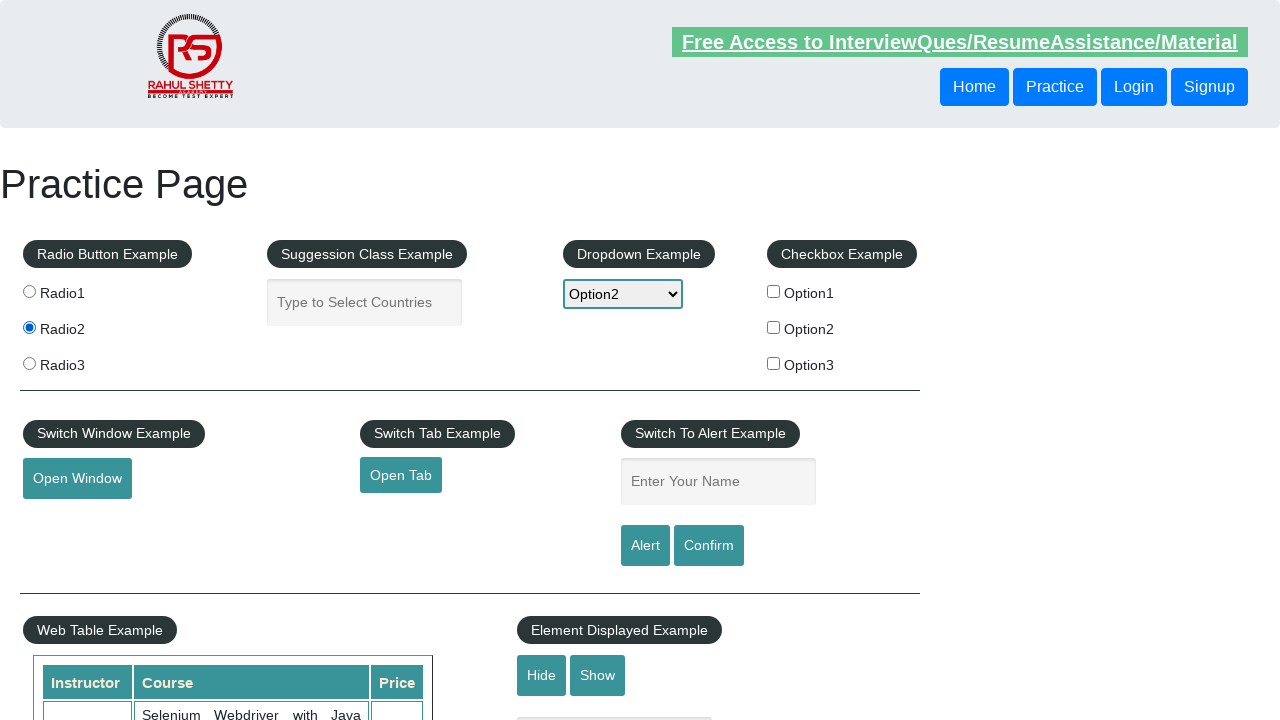

Waited 1 second after Option2 selection
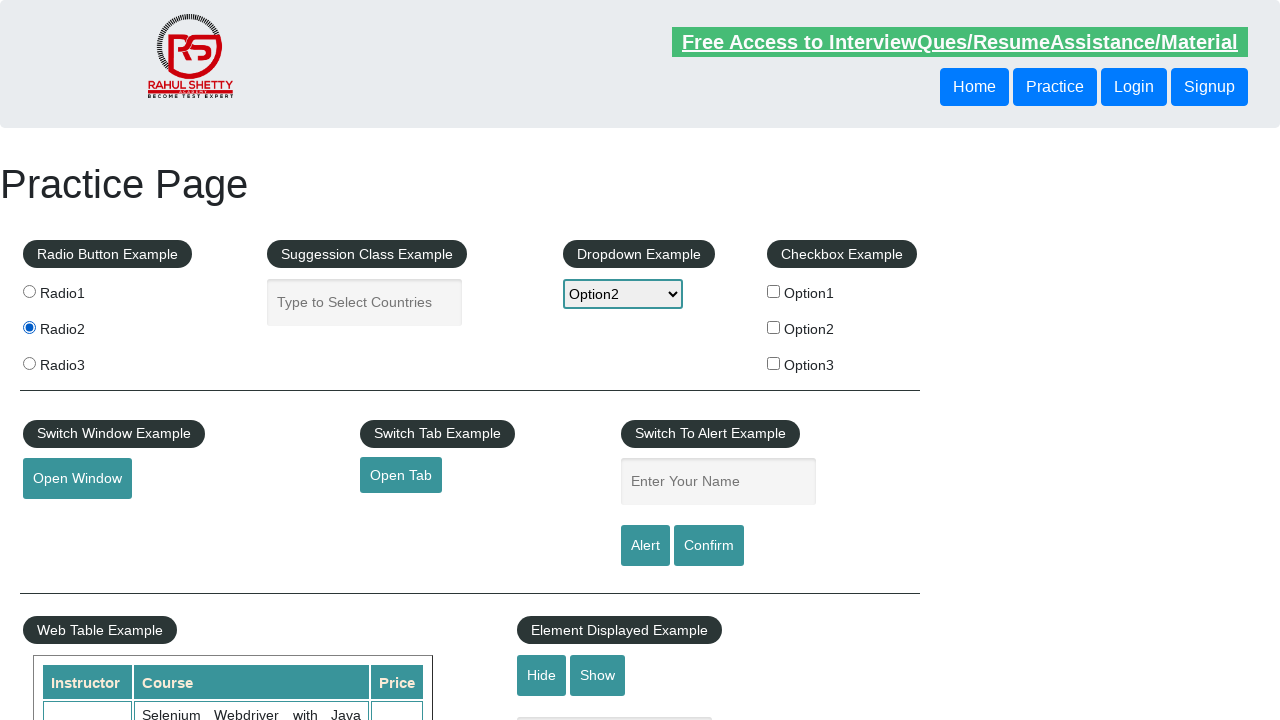

Clicked checkbox option 3 at (774, 363) on #checkBoxOption3
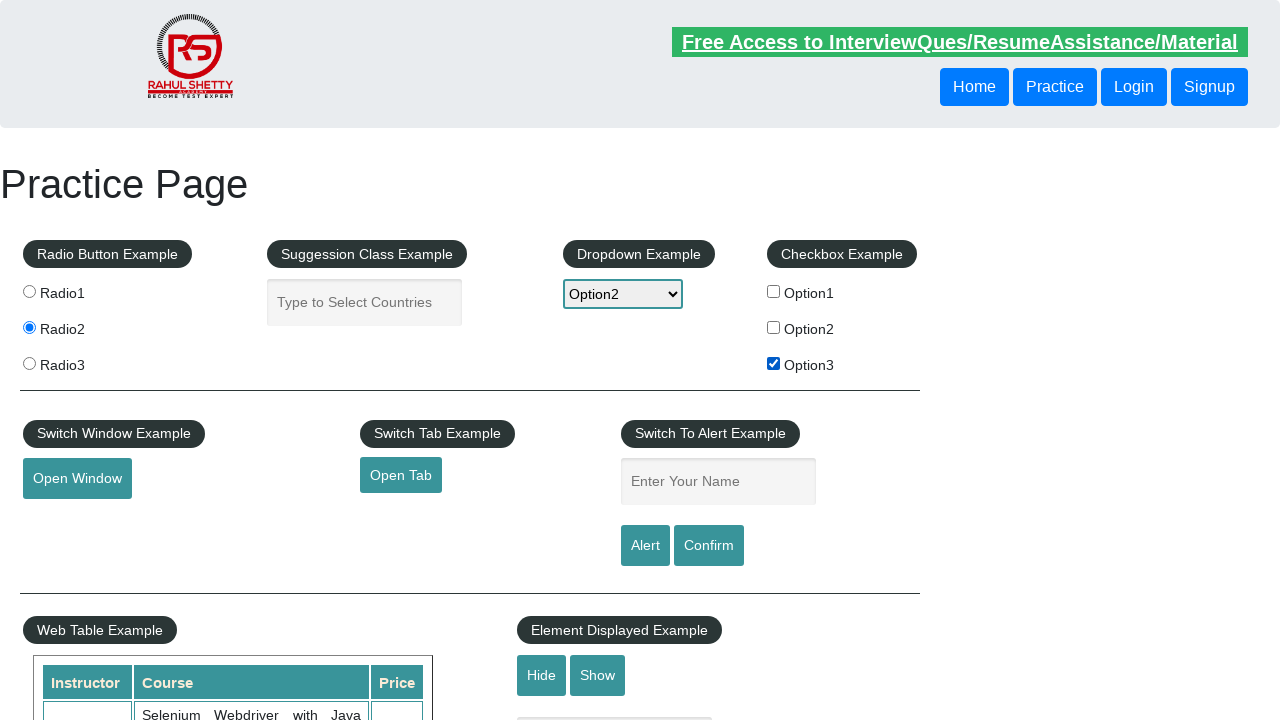

Waited 1 second after checkbox option 3 selection
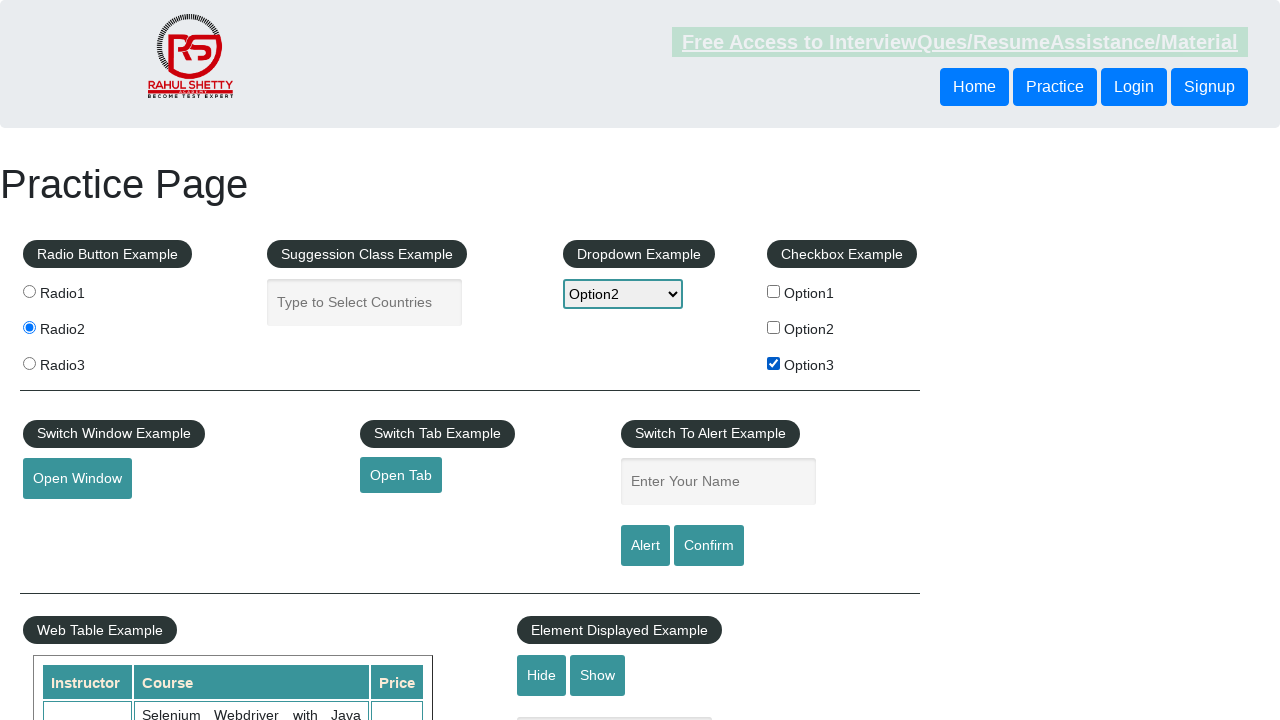

Clicked checkbox option 1 at (774, 291) on #checkBoxOption1
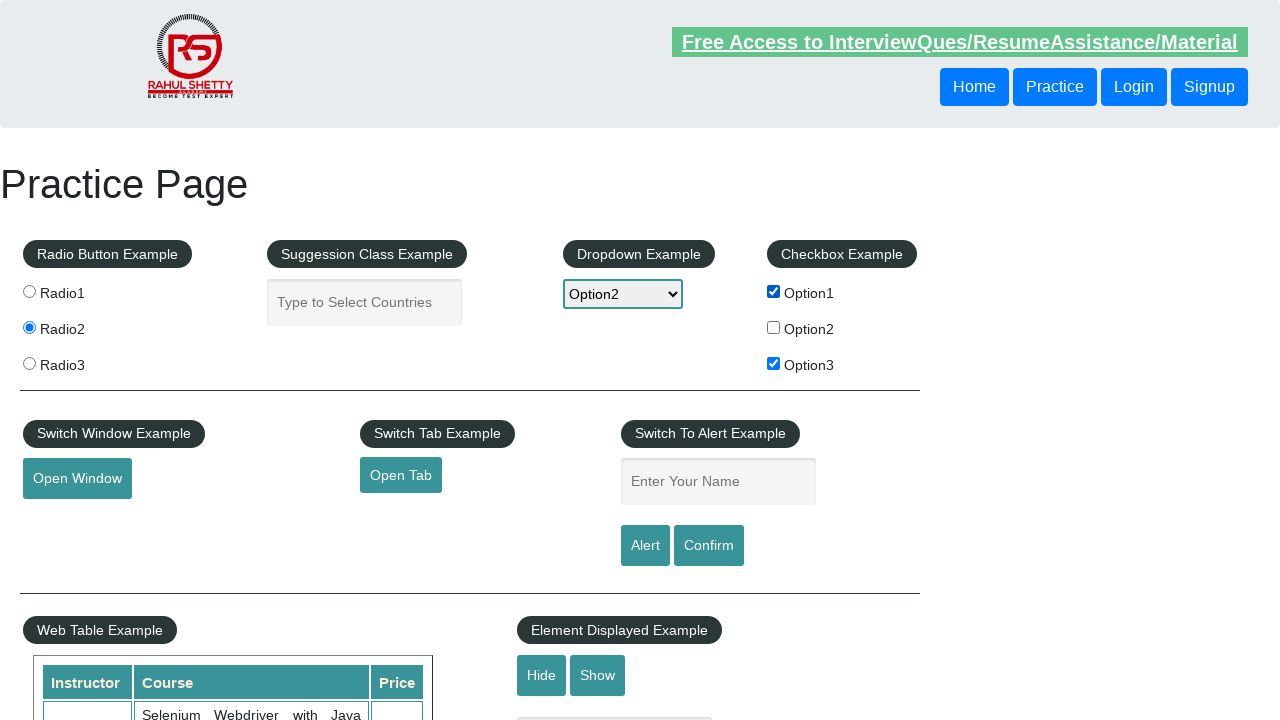

Waited 1 second after checkbox option 1 selection
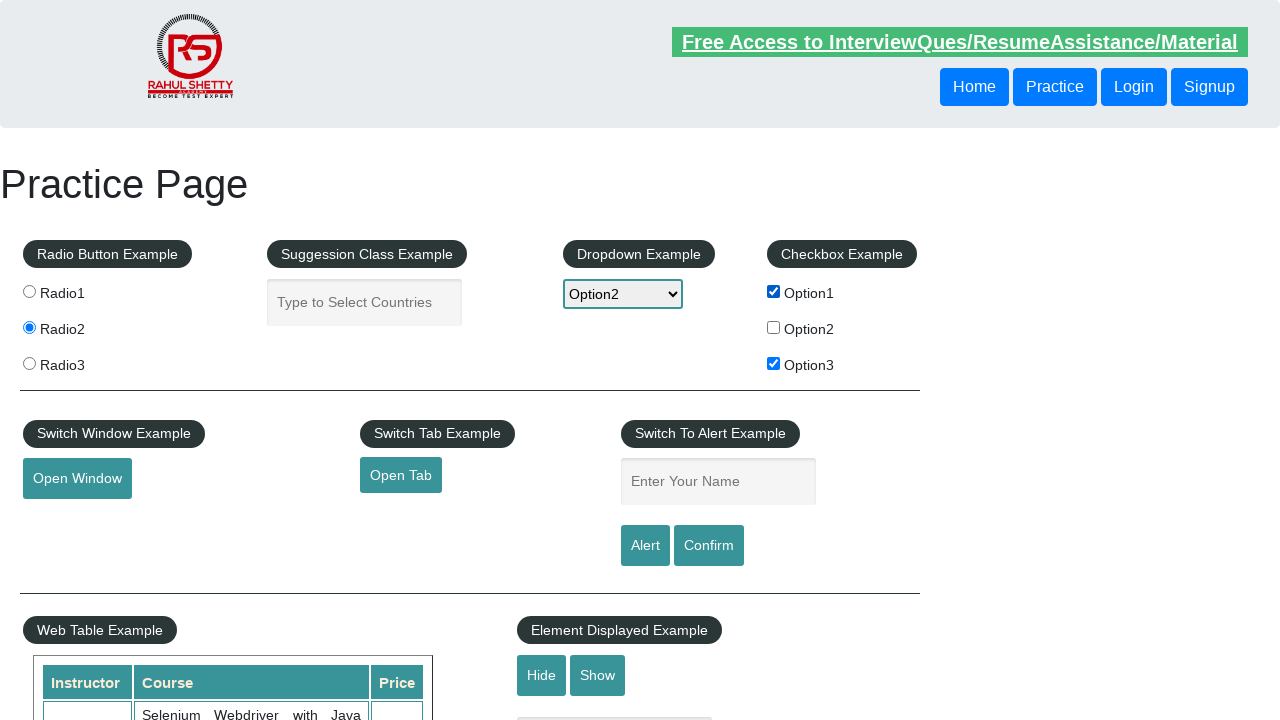

Clicked checkbox option 2 at (774, 327) on #checkBoxOption2
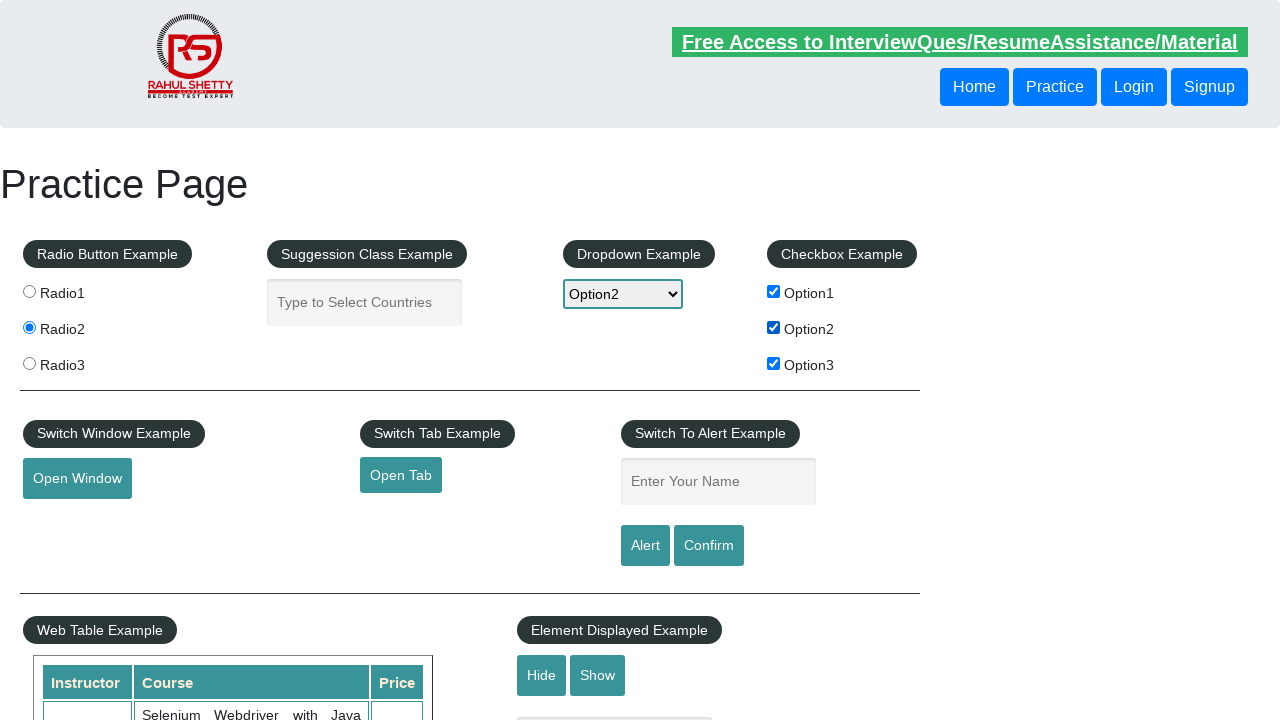

Waited 1 second after checkbox option 2 selection
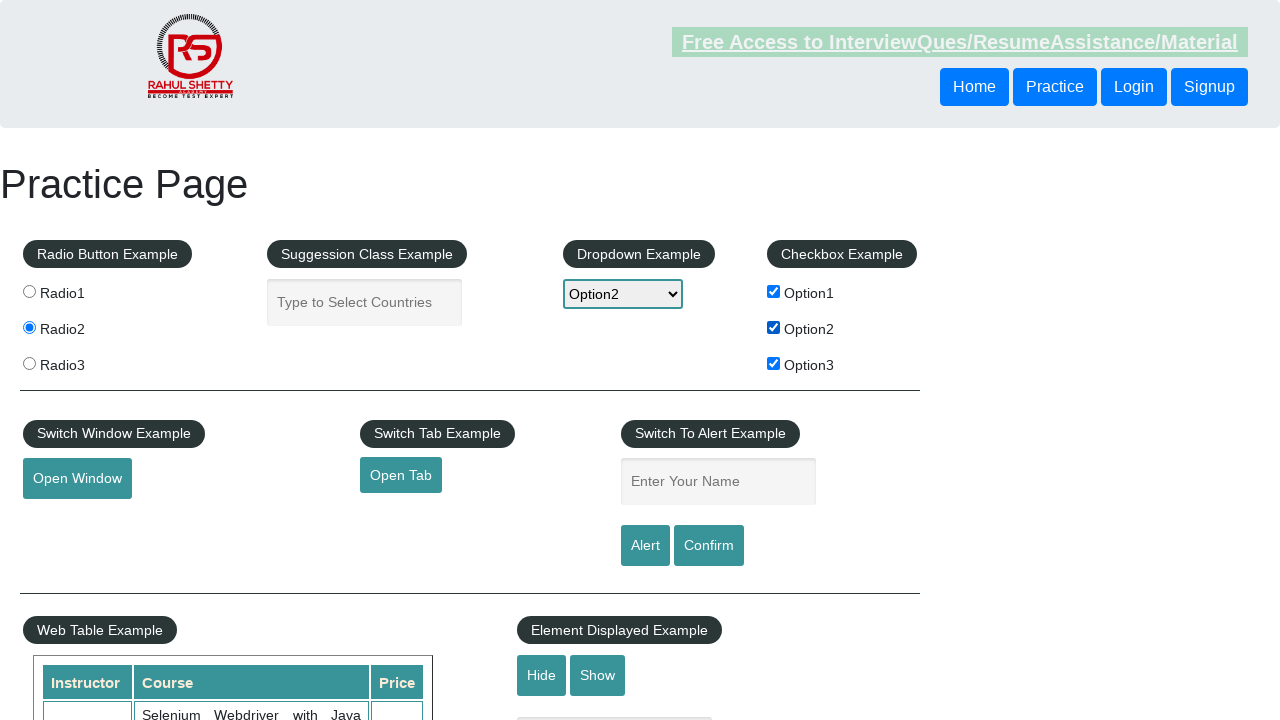

Clicked button to open new tab at (401, 475) on #opentab
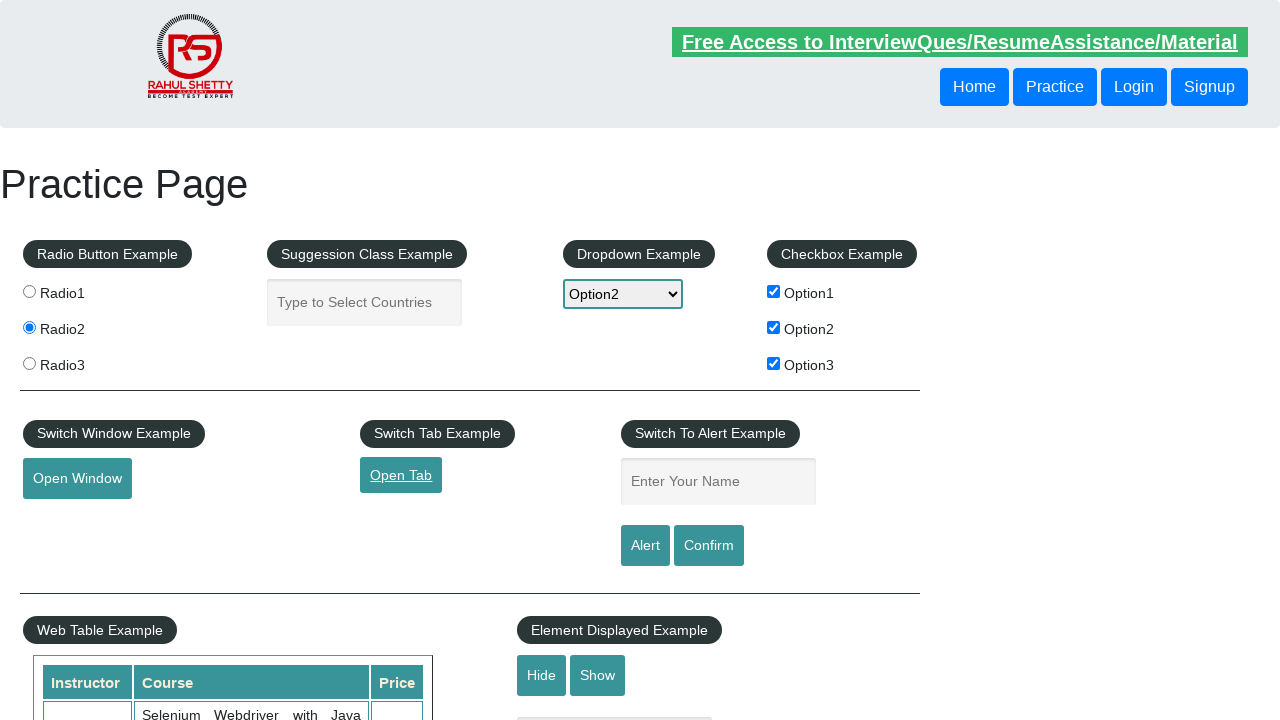

New tab loaded successfully
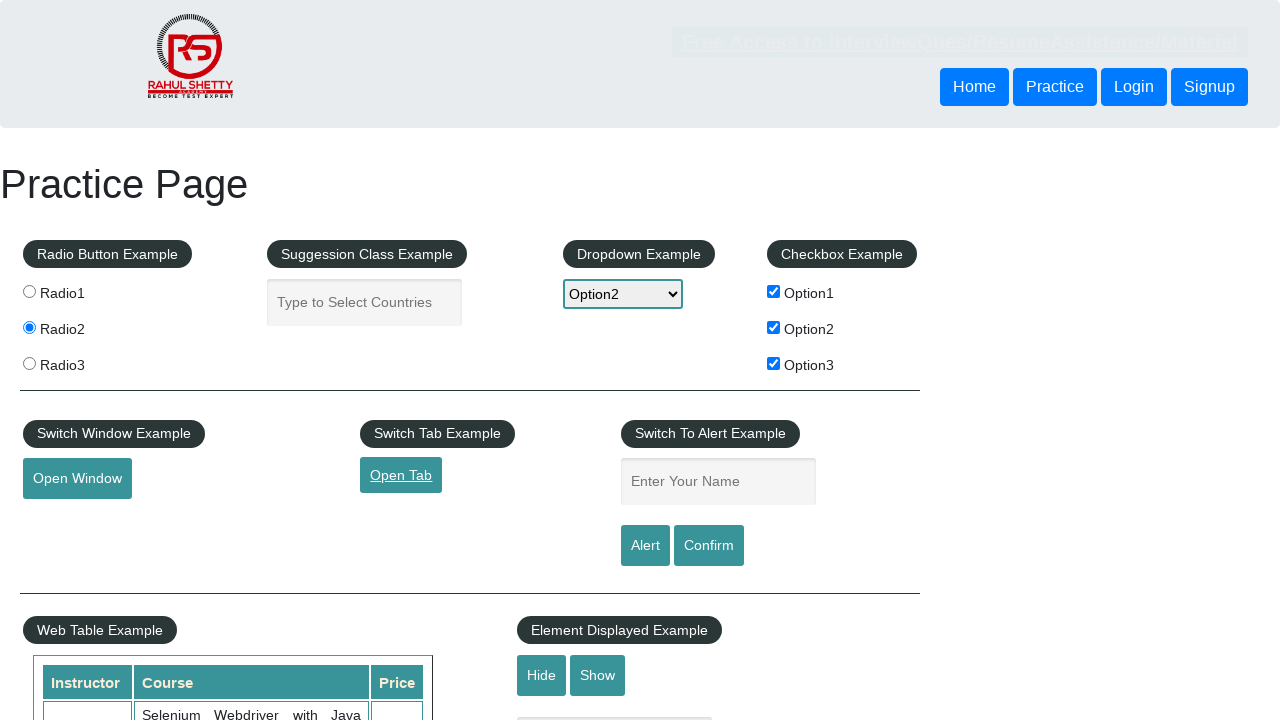

Clicked 'Access all our Courses' link on new tab at (1092, 124) on text=Access all our Courses
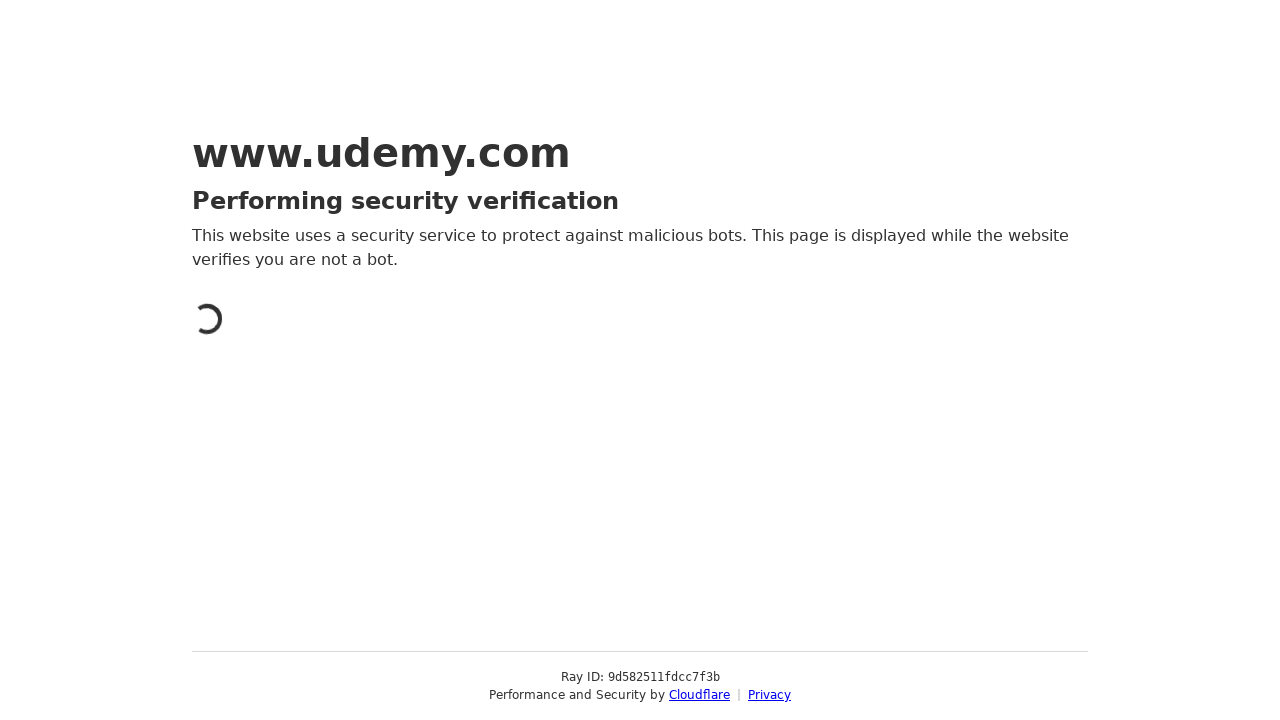

Switched back to original page
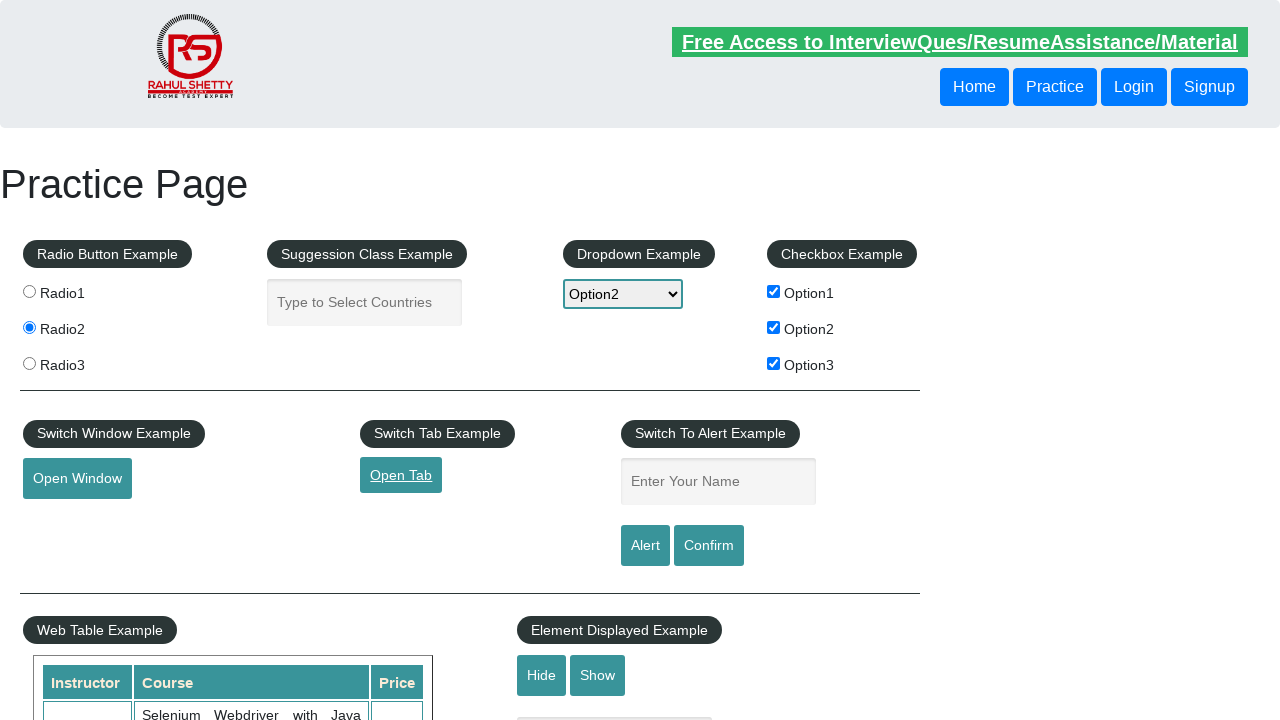

Waited 1 second after switching back to original page
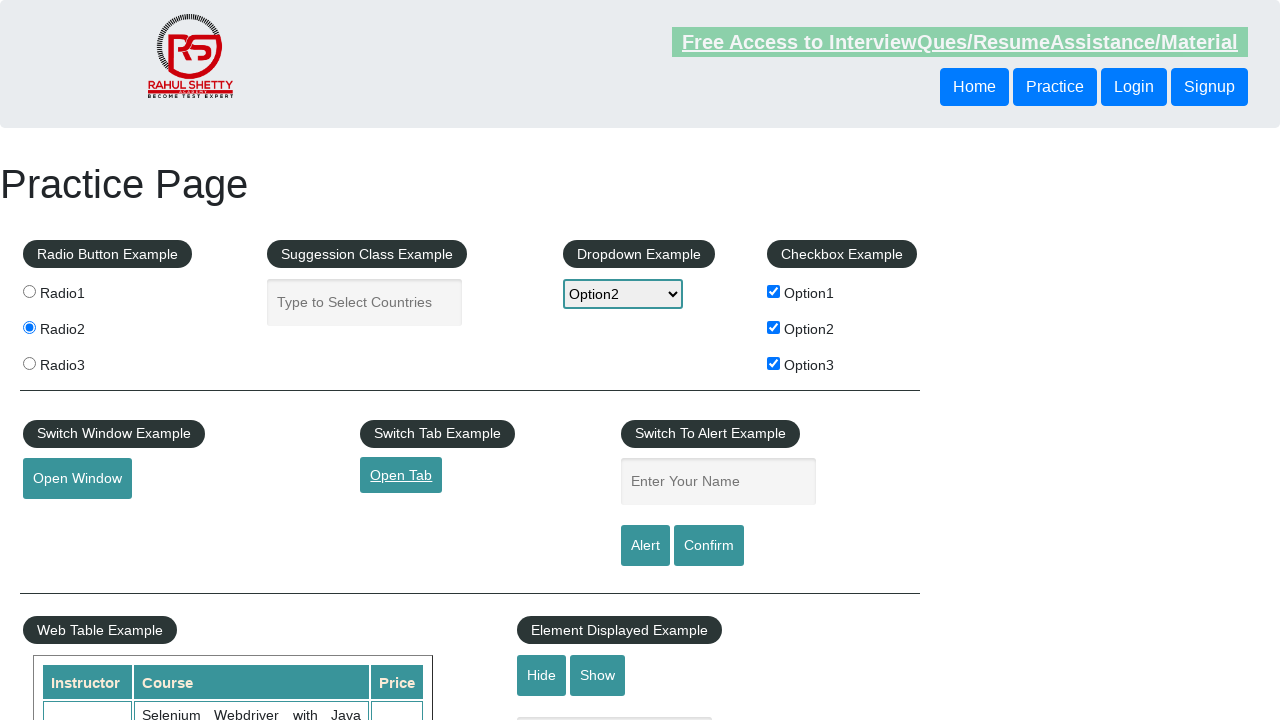

Filled name field with 'JohnDoe123' on #name
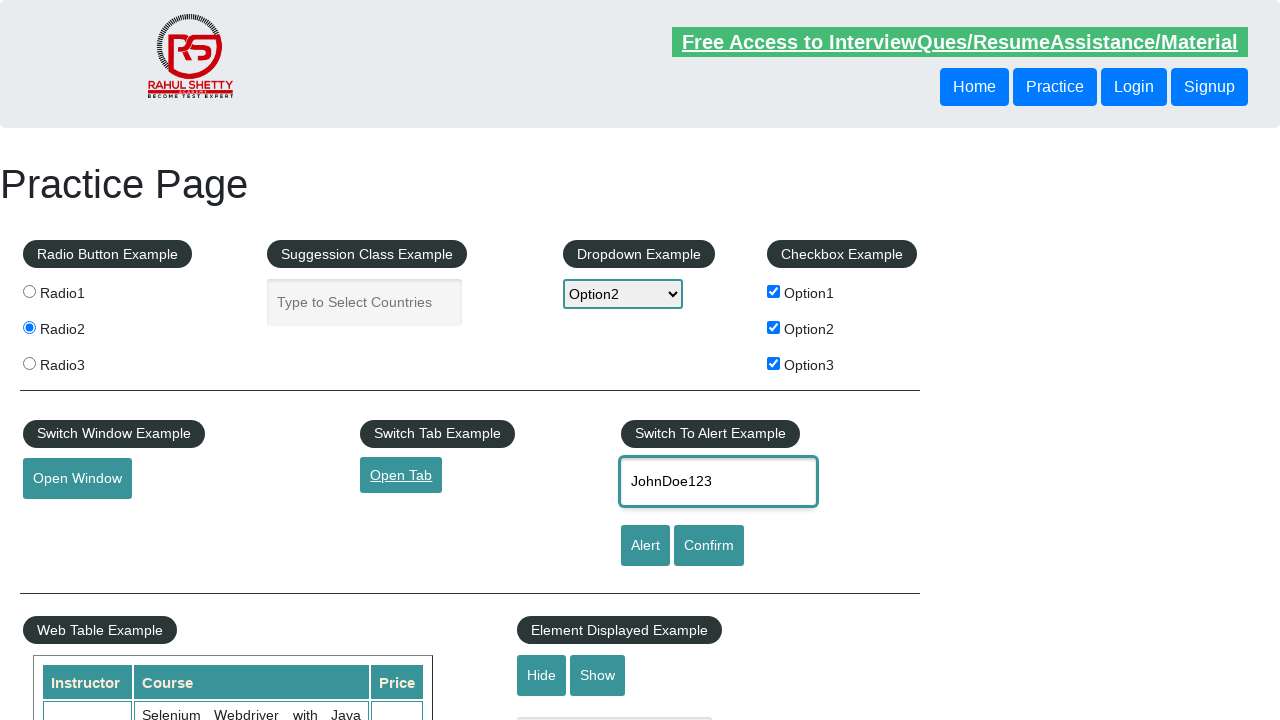

Clicked alert button to trigger alert at (645, 546) on #alertbtn
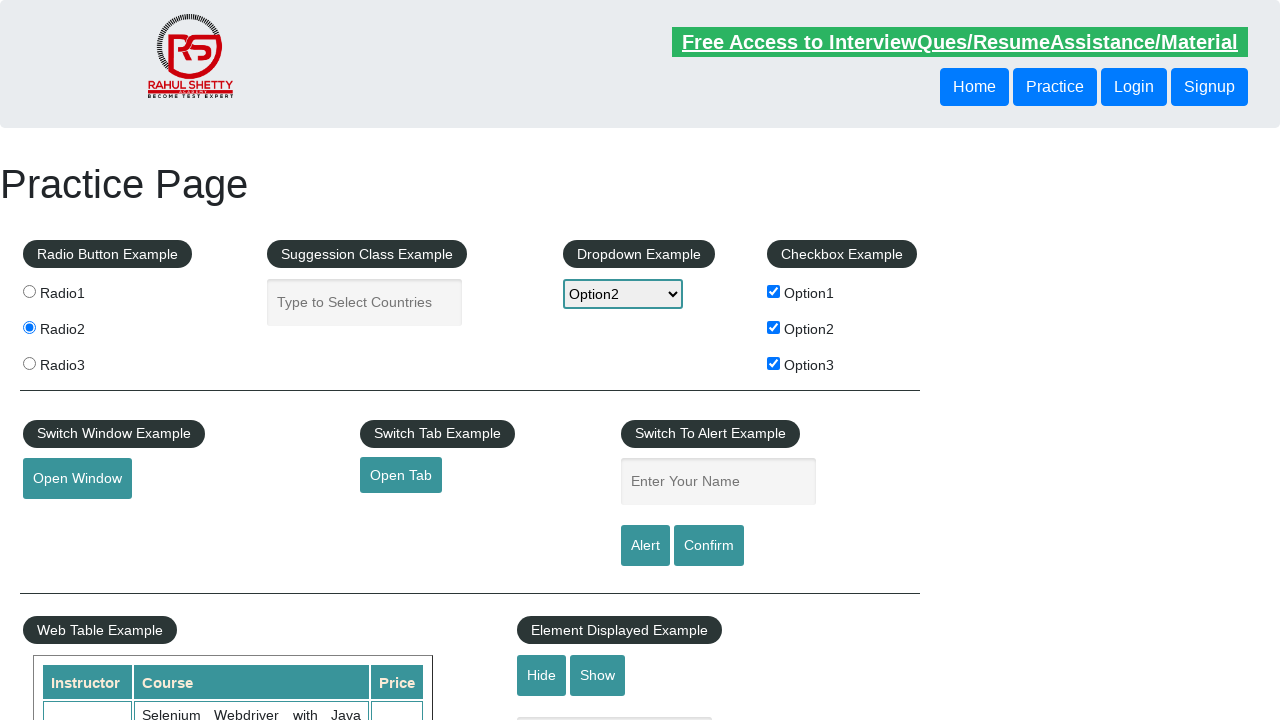

Set up dialog handler to accept alerts
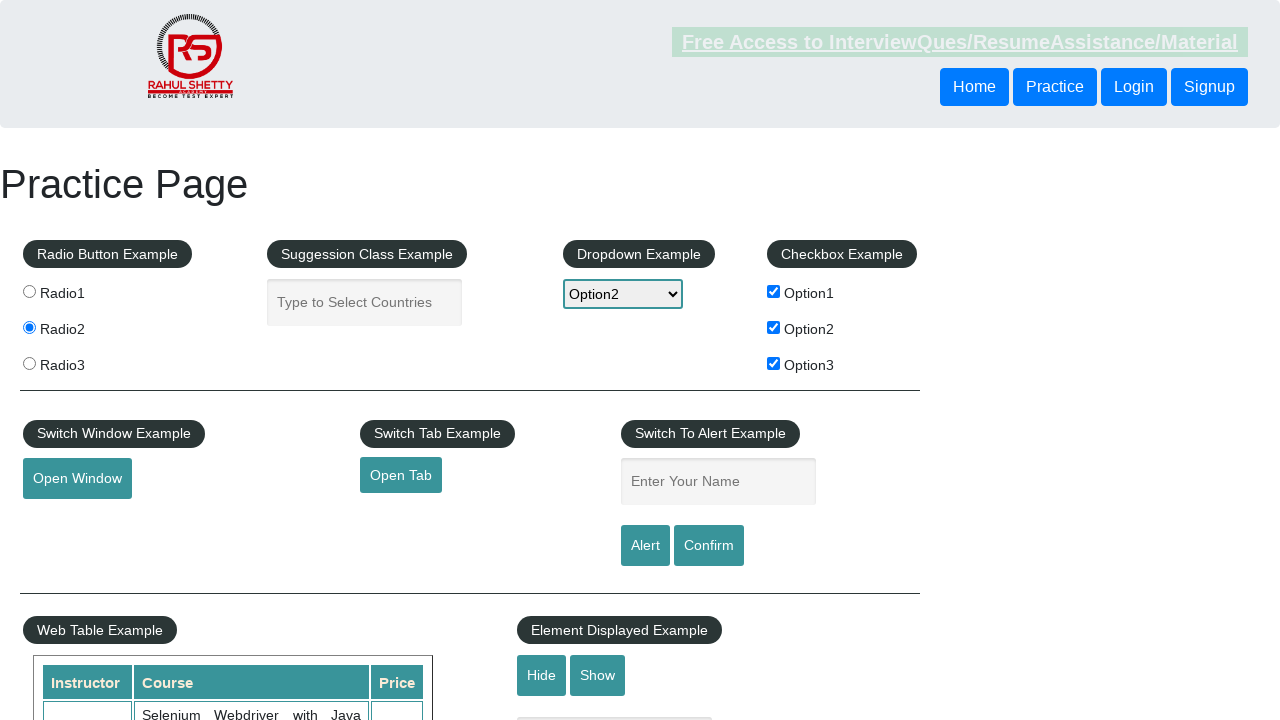

Waited 1 second after accepting alert
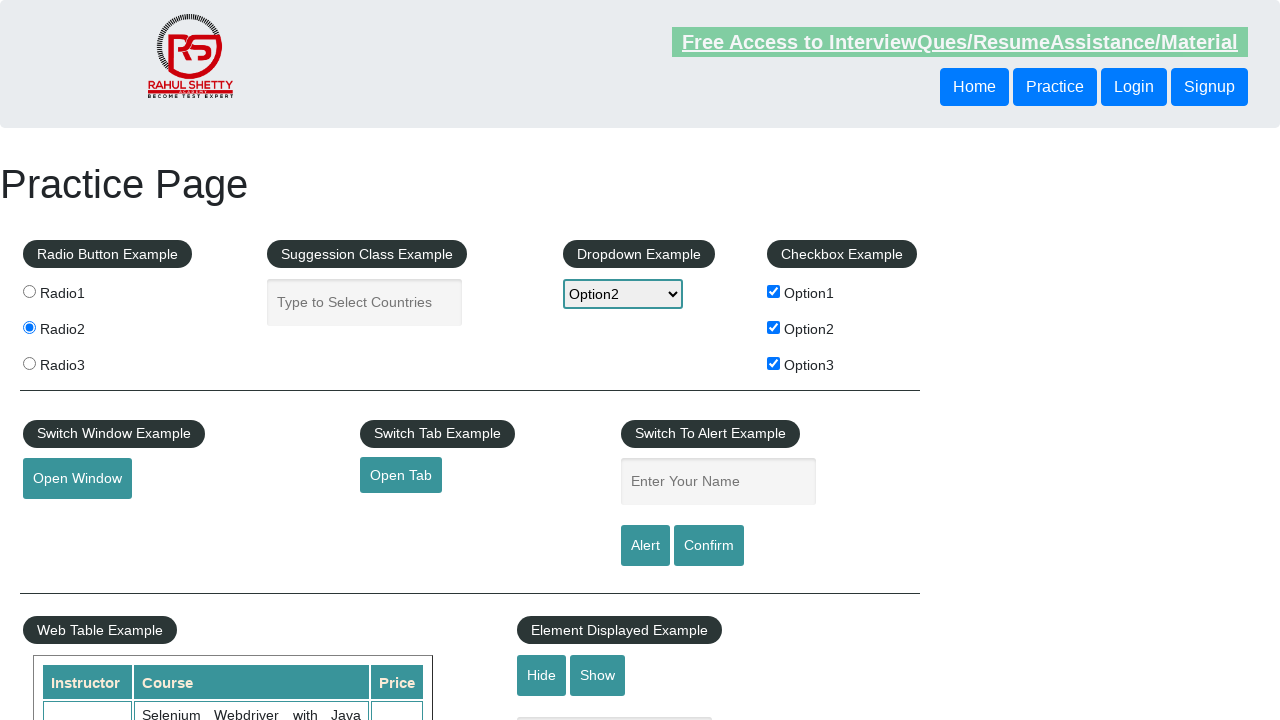

Clicked confirm button to trigger confirmation dialog (first time) at (709, 546) on #confirmbtn
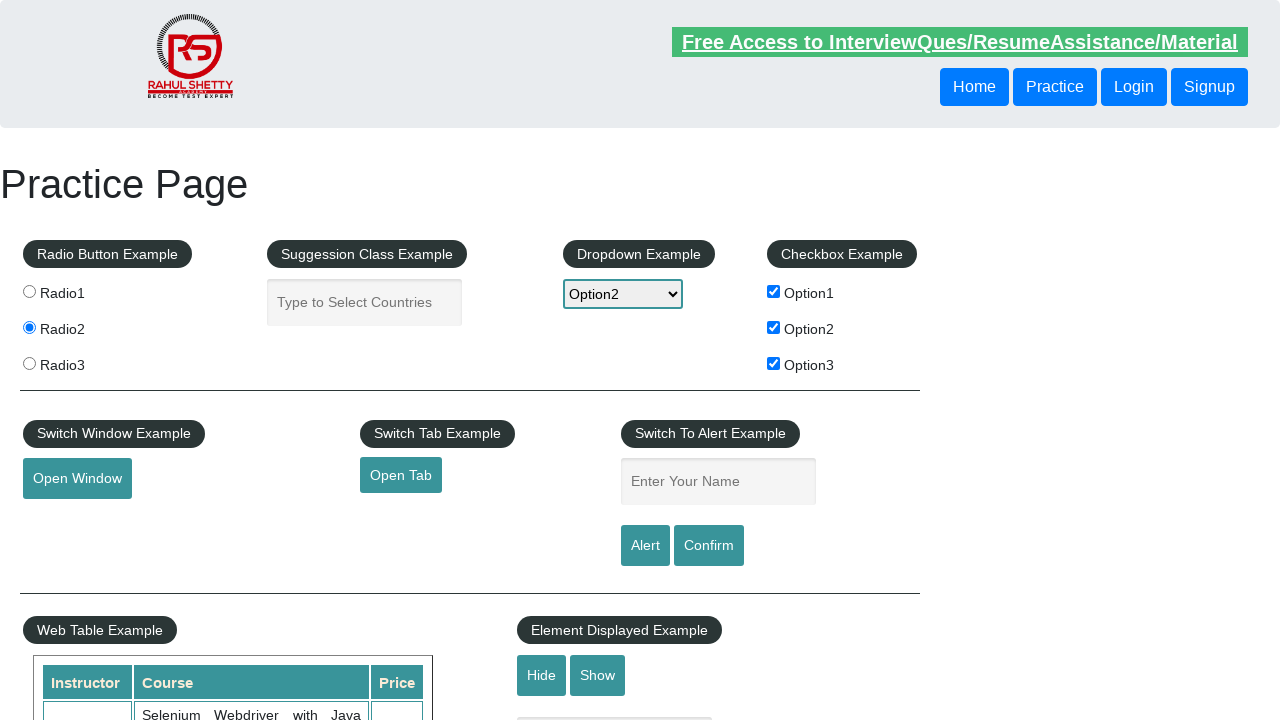

Waited 1 second after first confirm button click
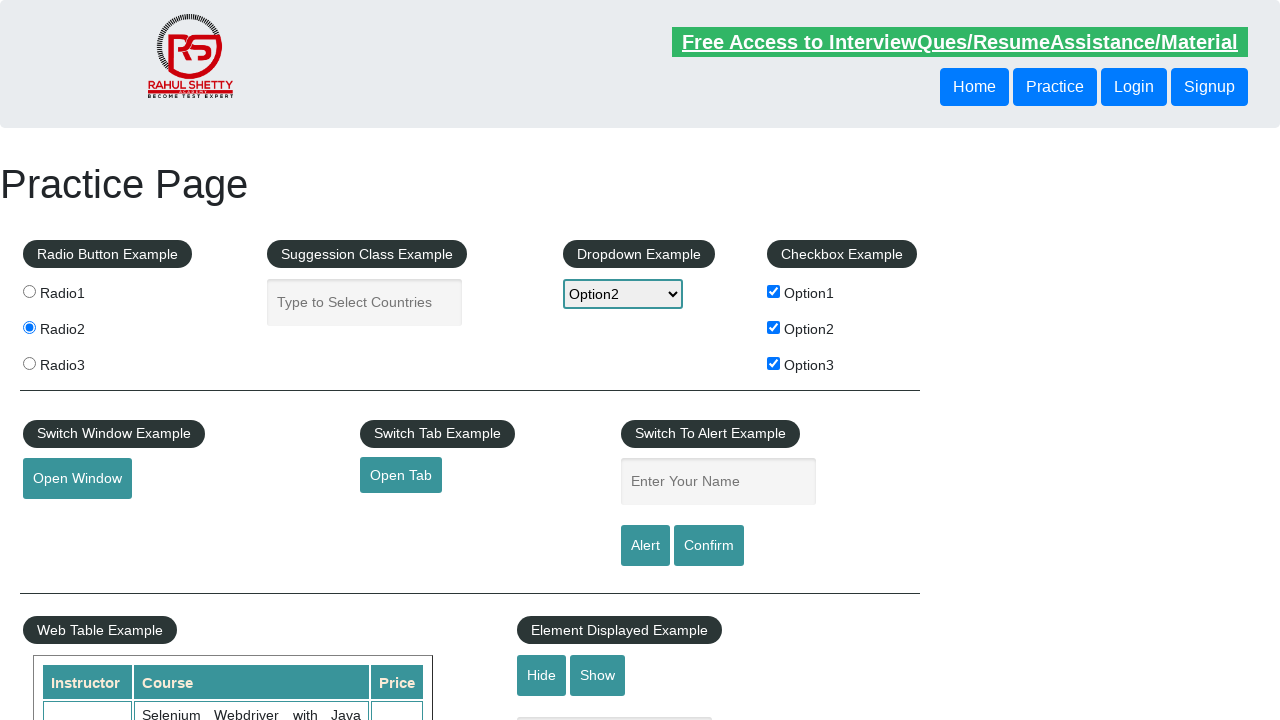

Clicked confirm button to trigger confirmation dialog (second time) at (709, 546) on #confirmbtn
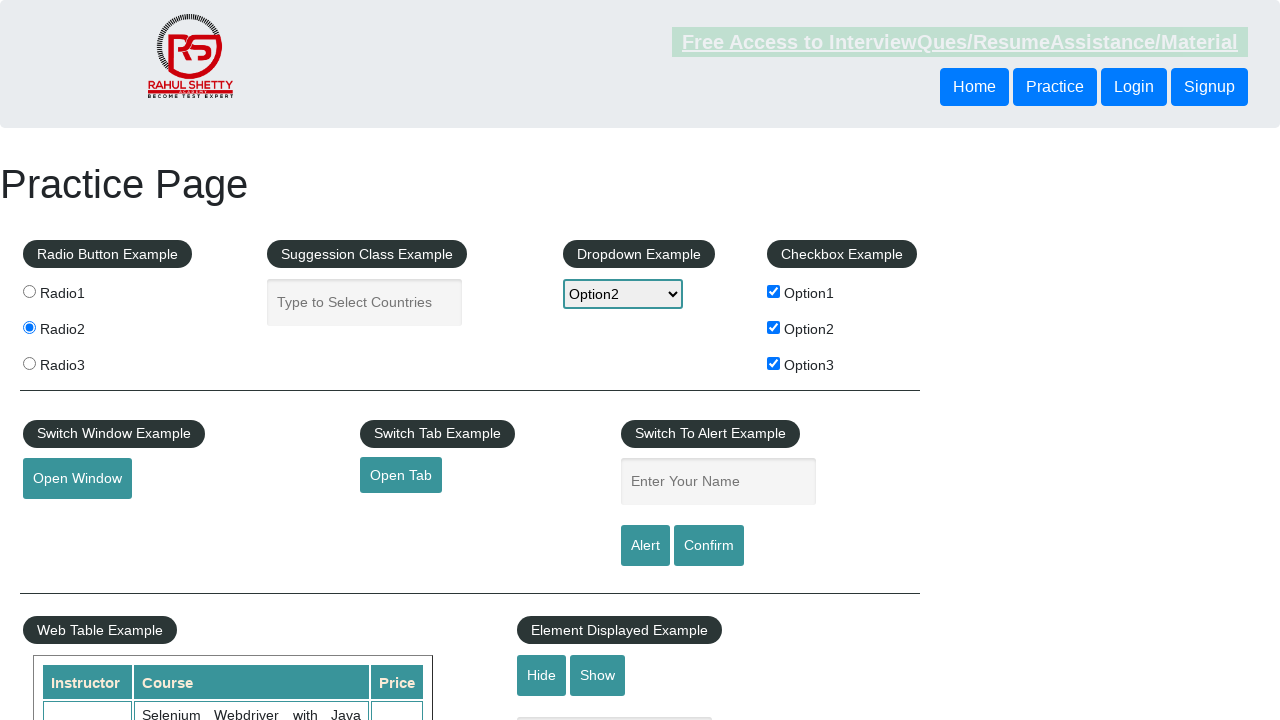

Waited 1 second after second confirm button click
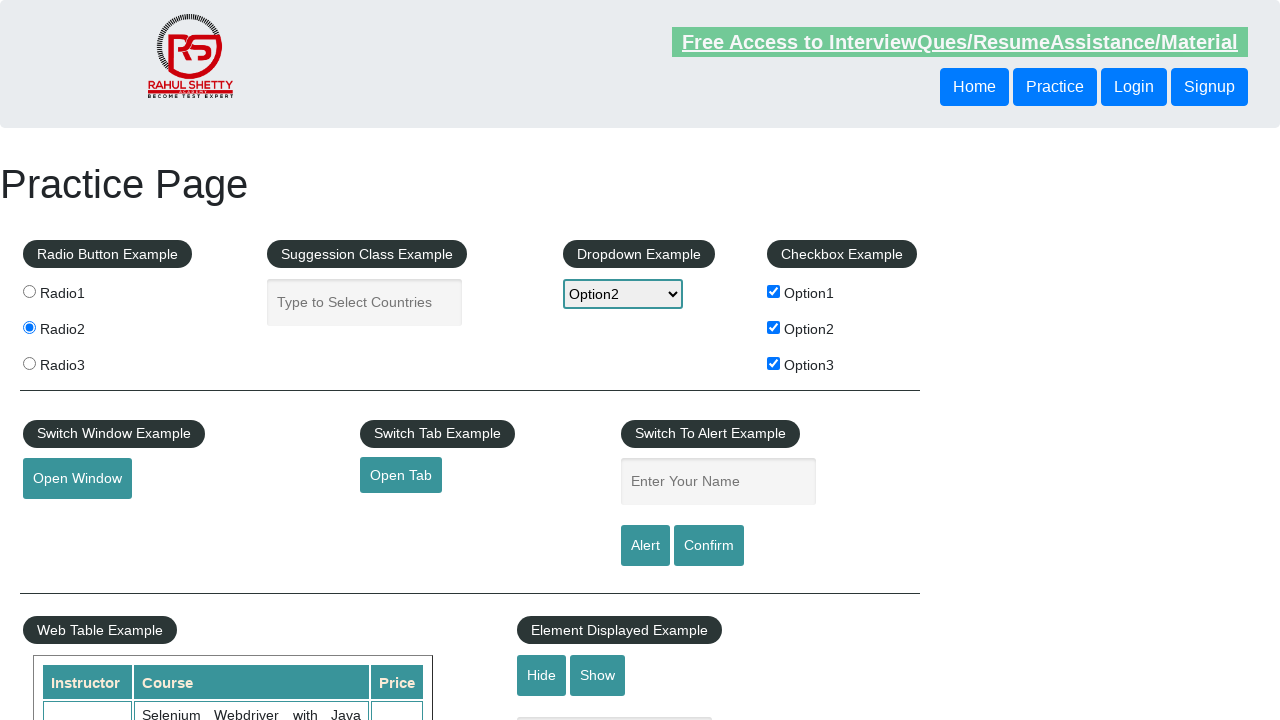

Hovered over mouse hover element at (83, 361) on #mousehover
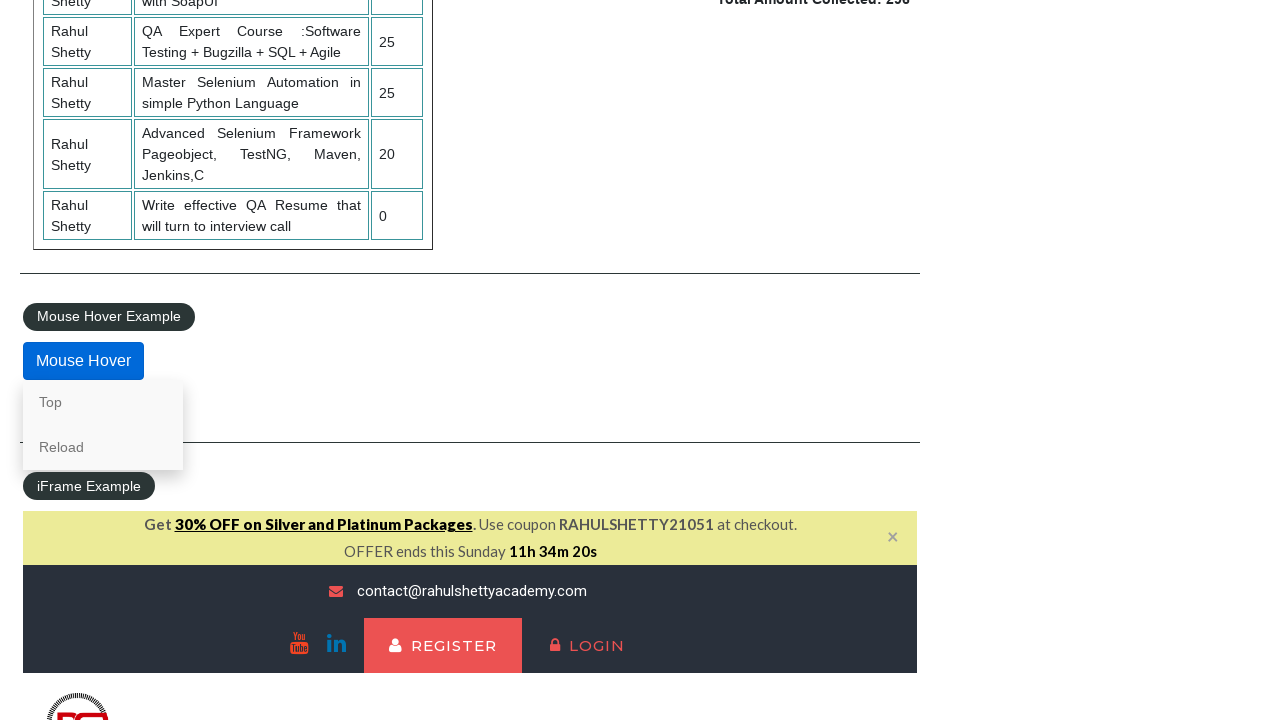

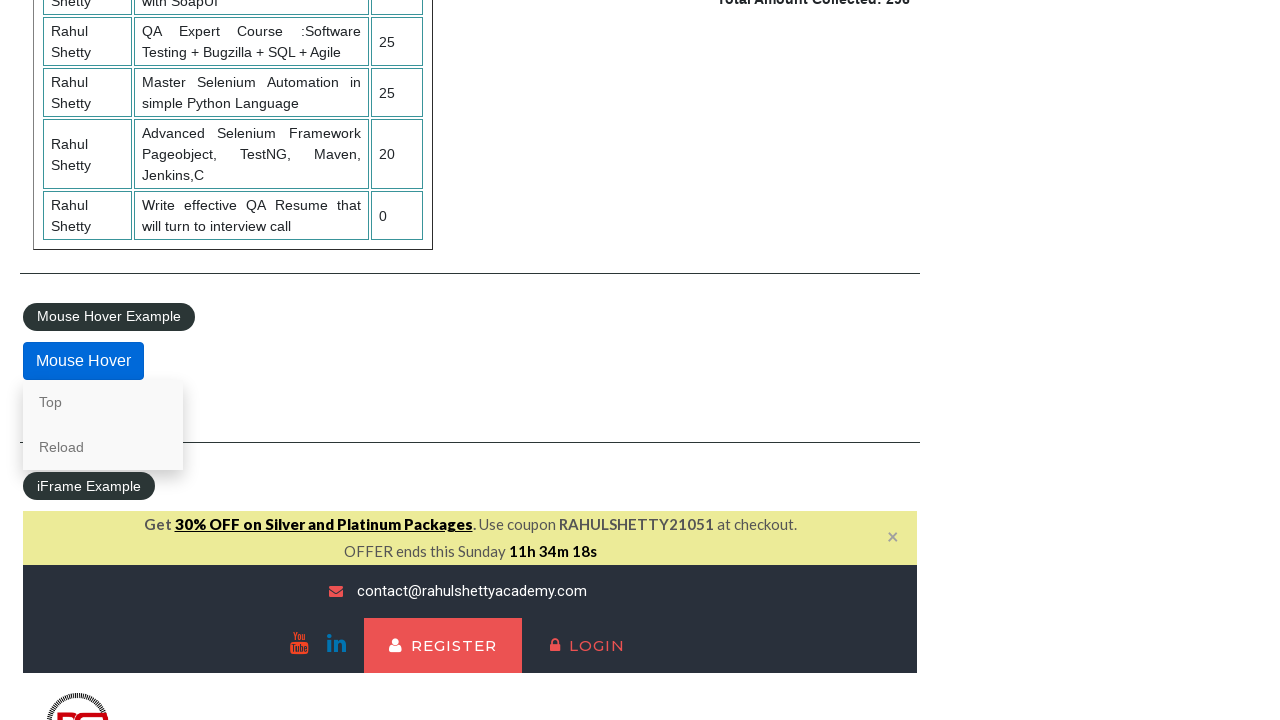